Tests dynamic content loading by clicking a button and waiting for text to appear

Starting URL: http://seleniumpractise.blogspot.com/2016/08/how-to-use-explicit-wait-in-selenium.html

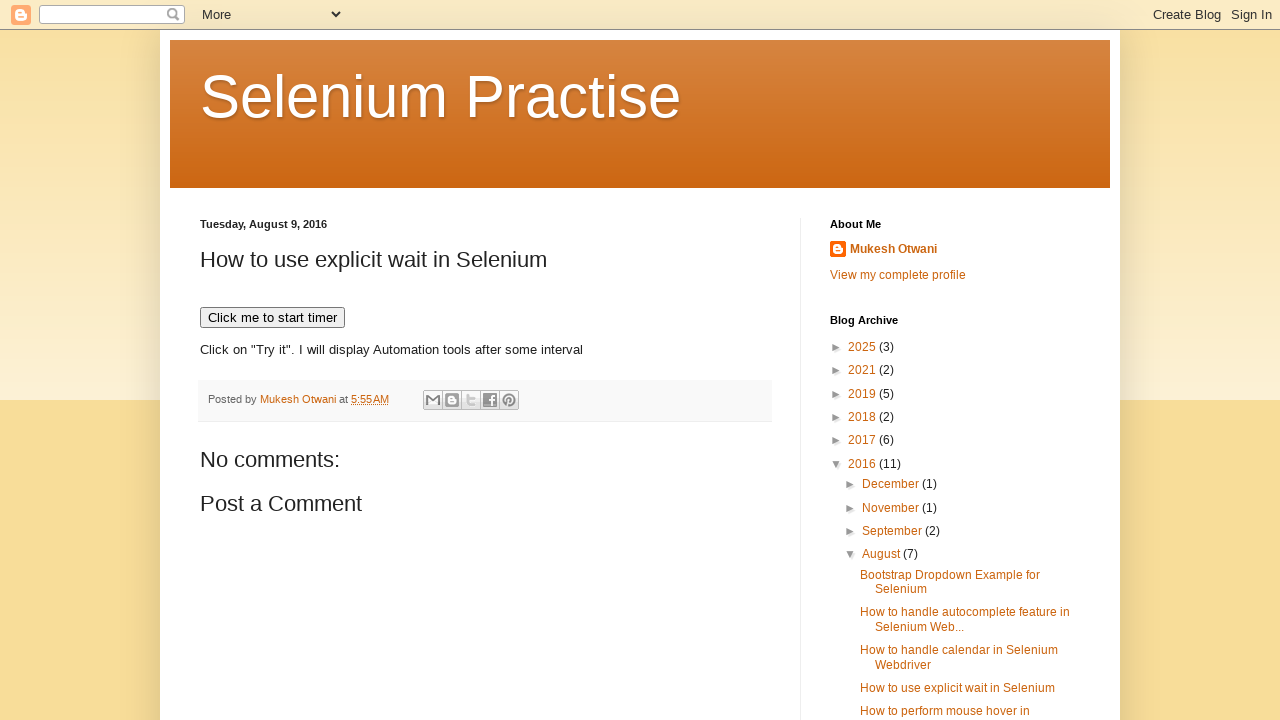

Navigated to the explicit wait practice page
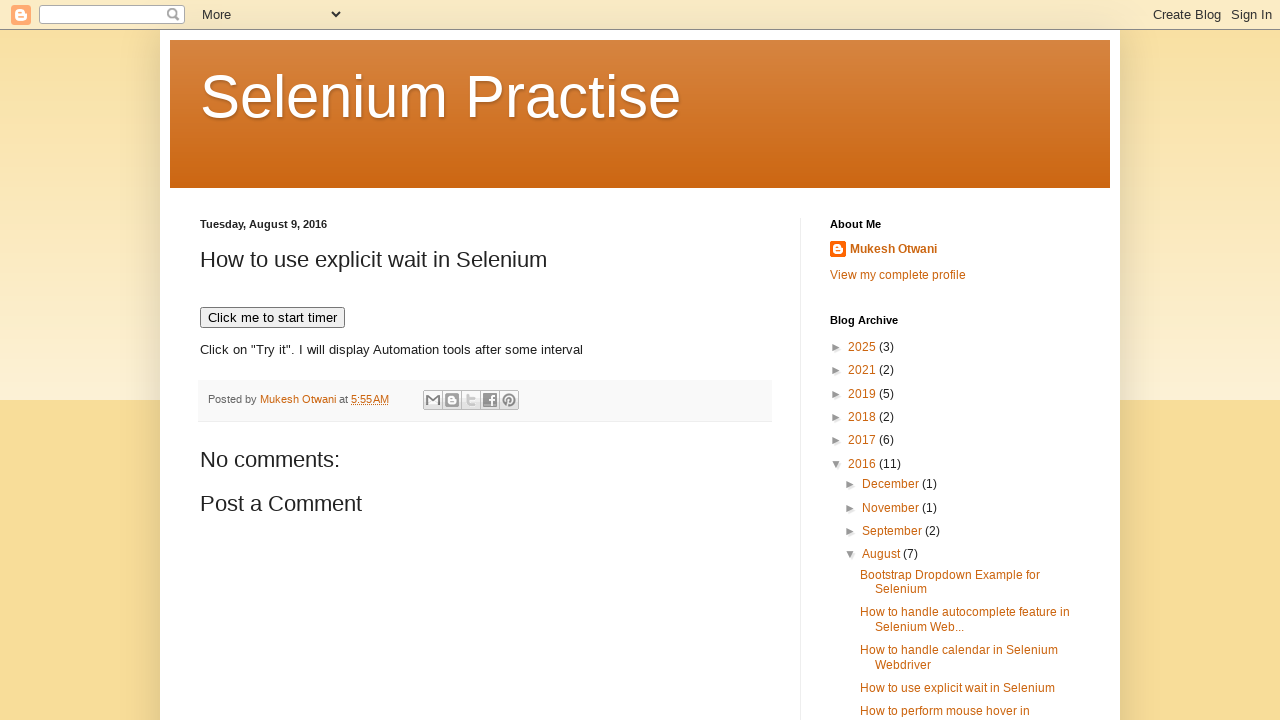

Clicked button to trigger dynamic content loading at (272, 318) on button[onclick='timedText()']
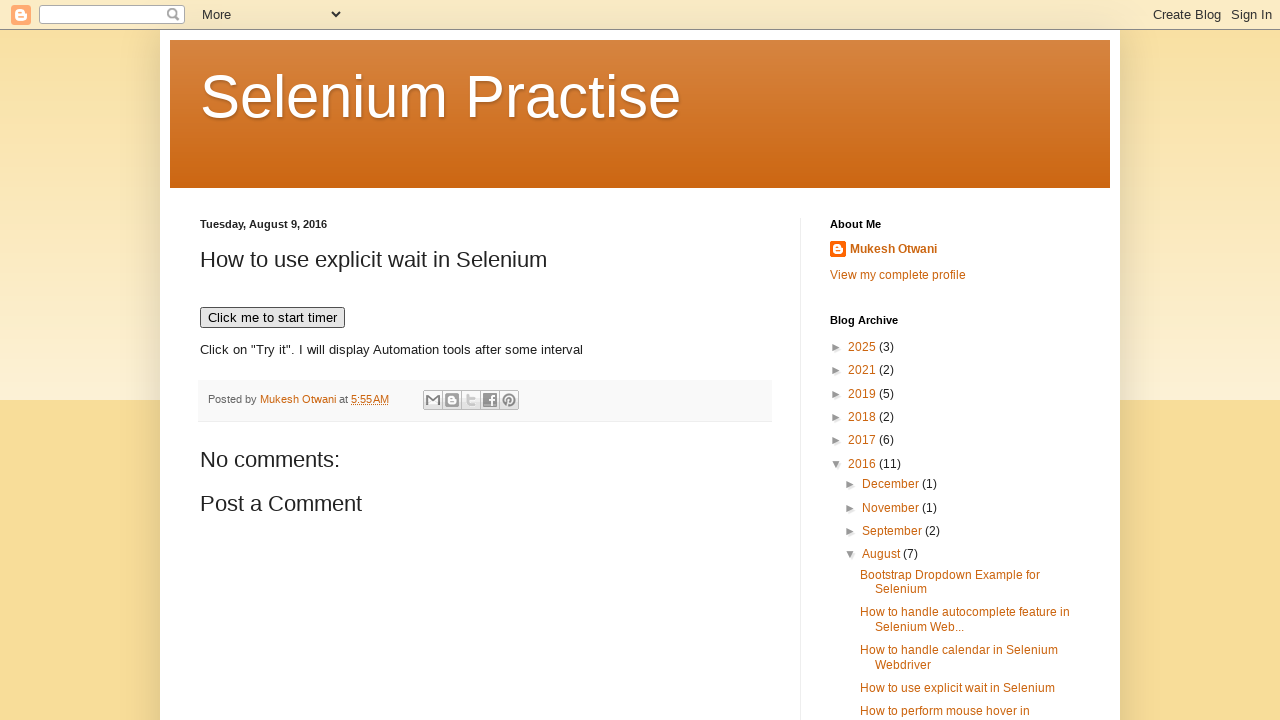

Waited for 'WebDriver' text to appear dynamically
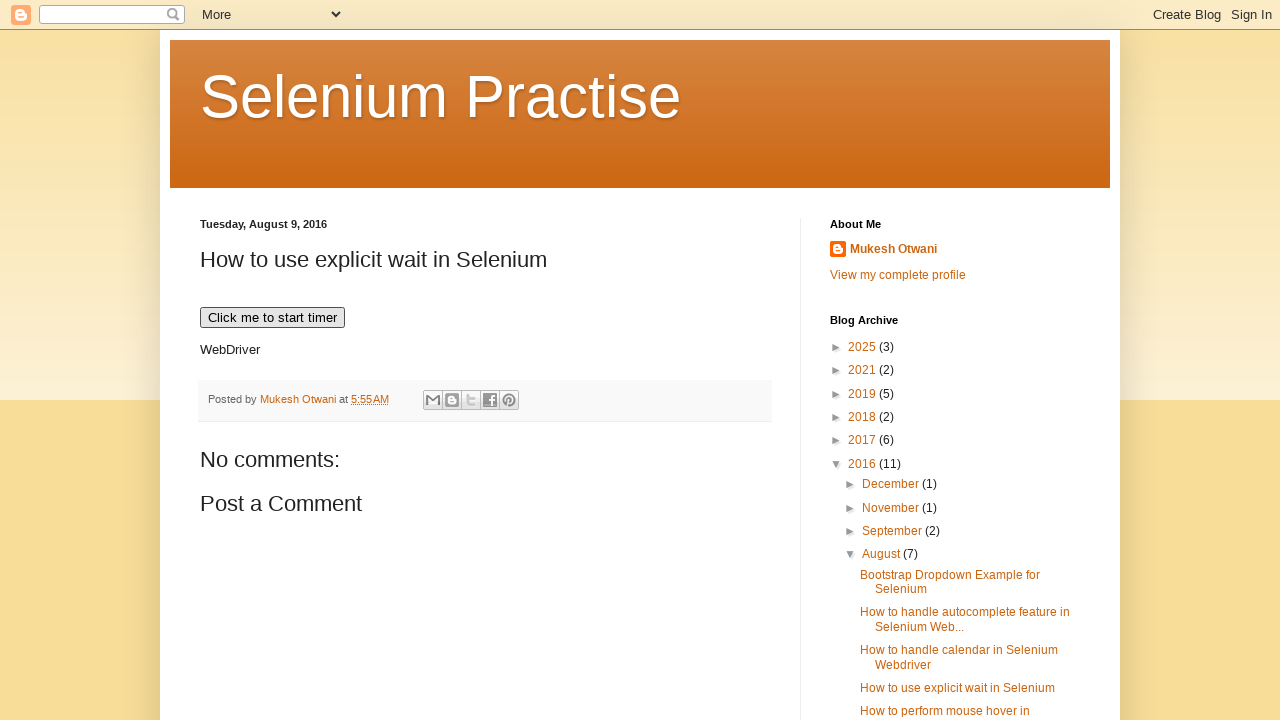

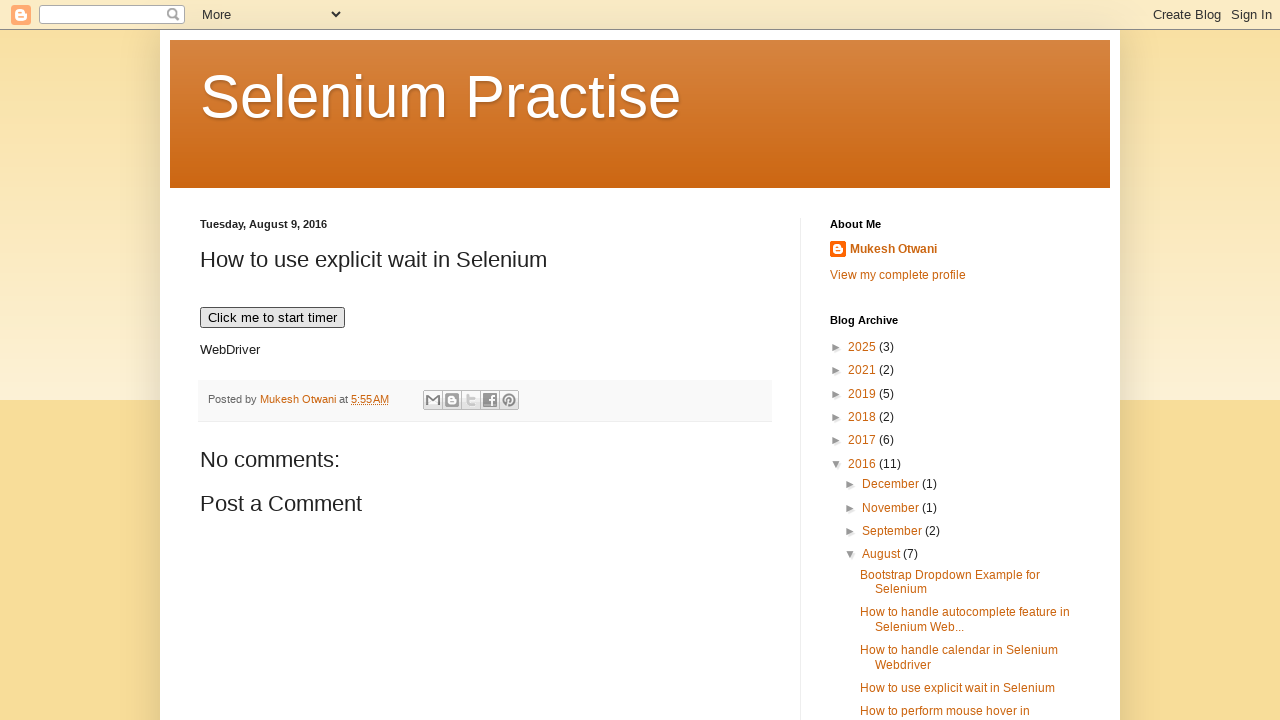